Tests dynamic controls functionality by clicking Remove button to remove a checkbox, then clicking Enable button to enable an input field, verifying state changes and messages at each step.

Starting URL: https://the-internet.herokuapp.com/dynamic_controls

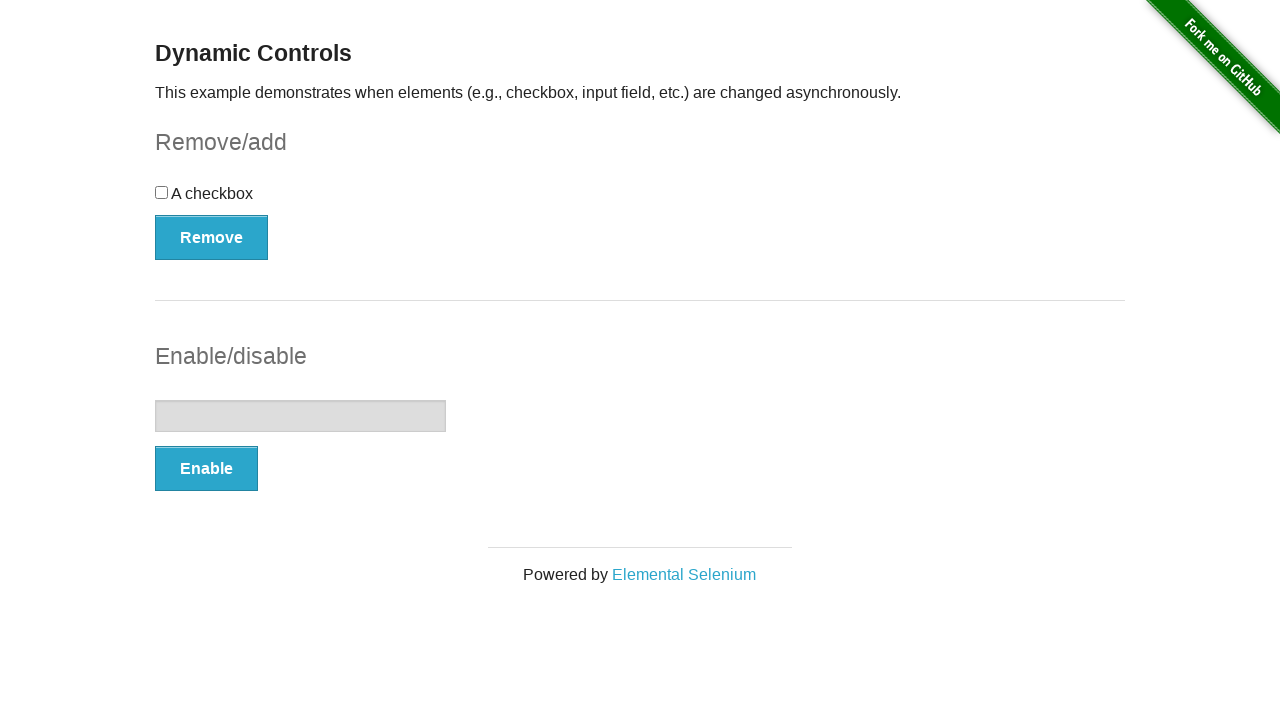

Clicked Remove button to remove checkbox at (212, 237) on xpath=//button[text() = 'Remove']
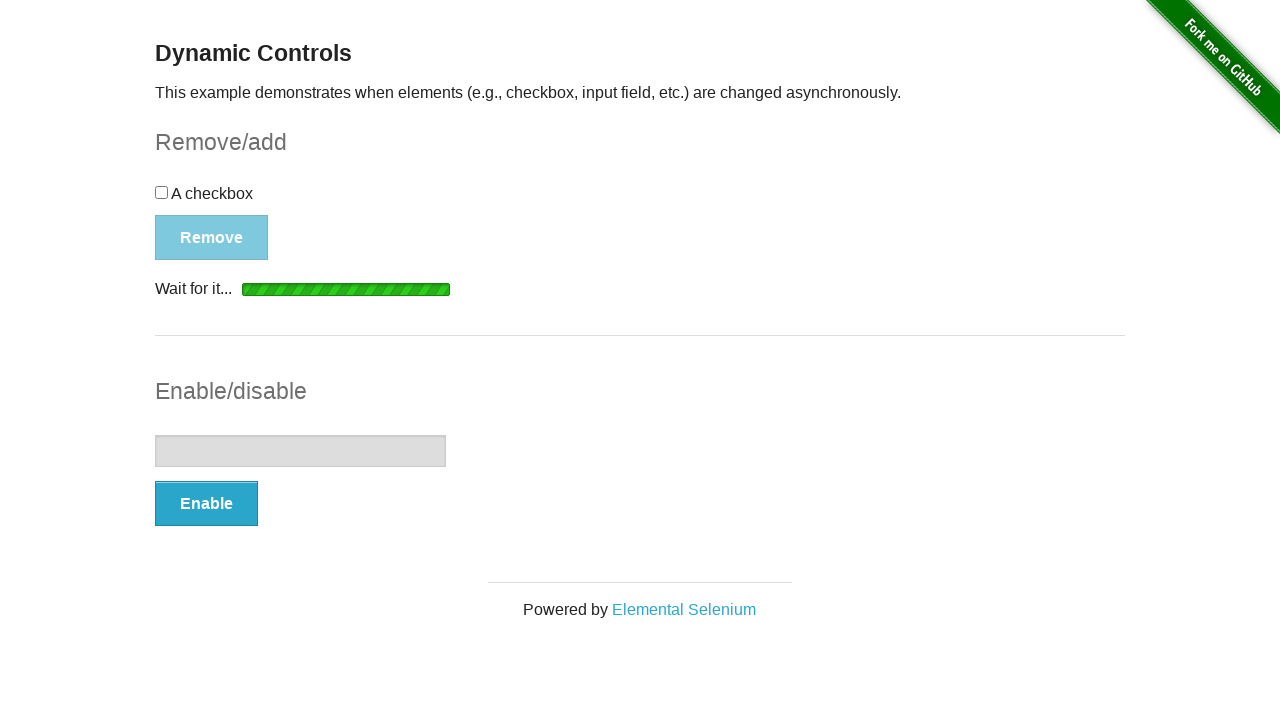

Message appeared after removing checkbox
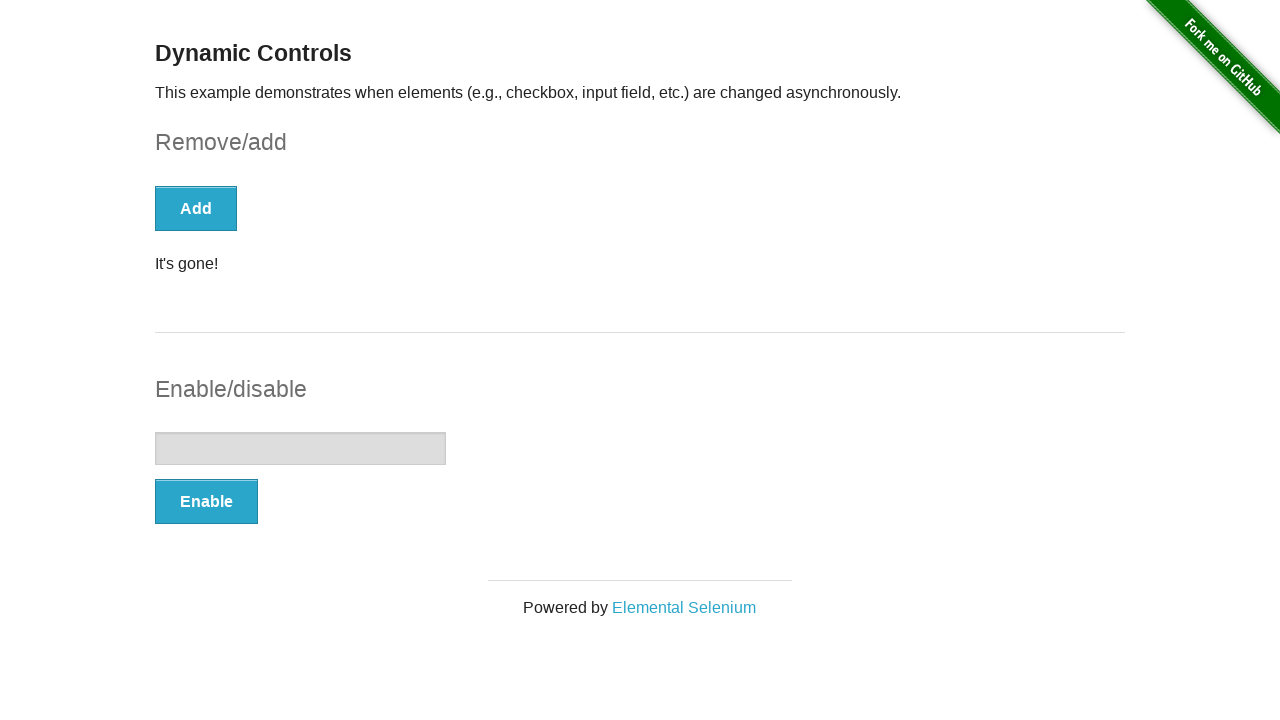

Checkbox successfully removed from DOM
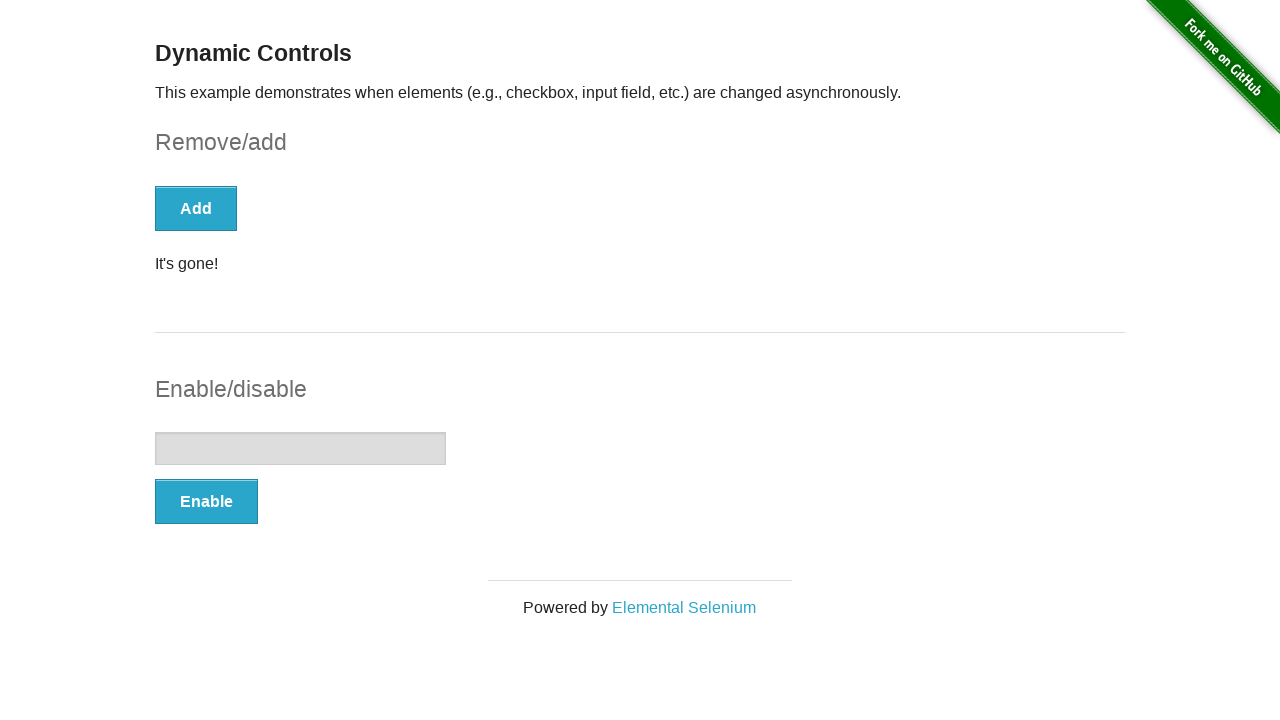

Verified input field is disabled
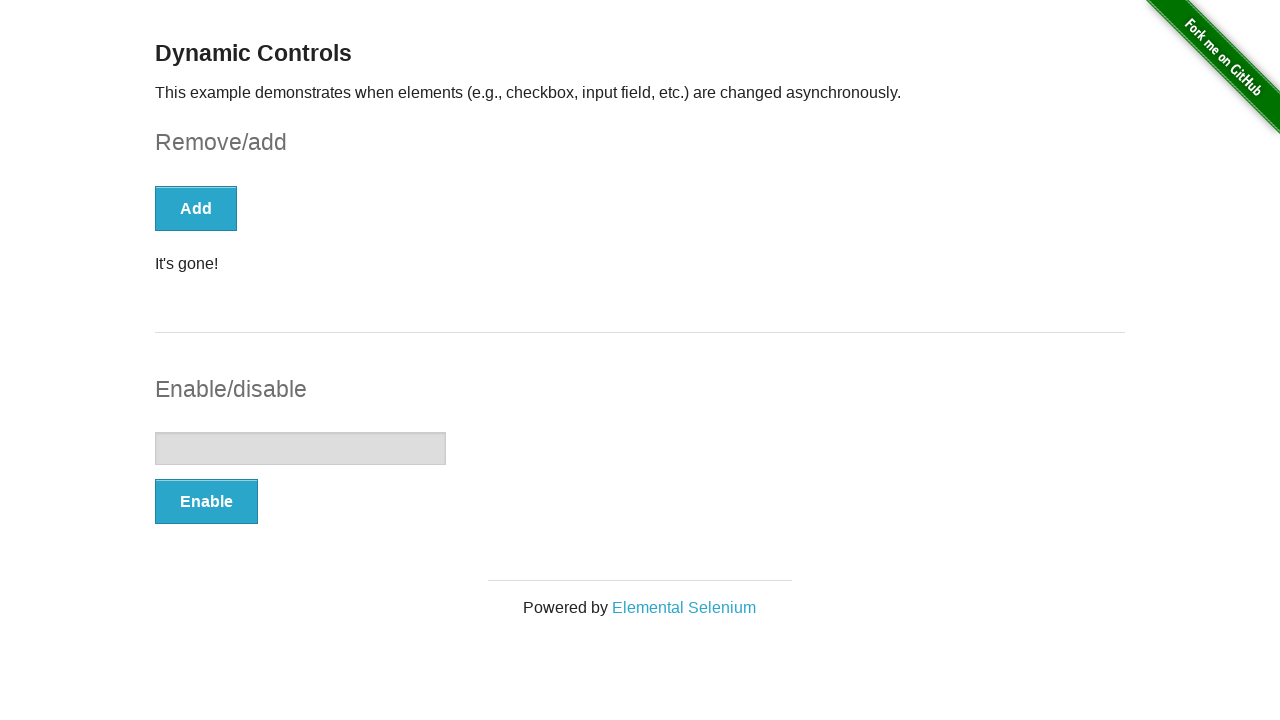

Clicked Enable button to enable input field at (206, 501) on xpath=//button[text() = 'Enable']
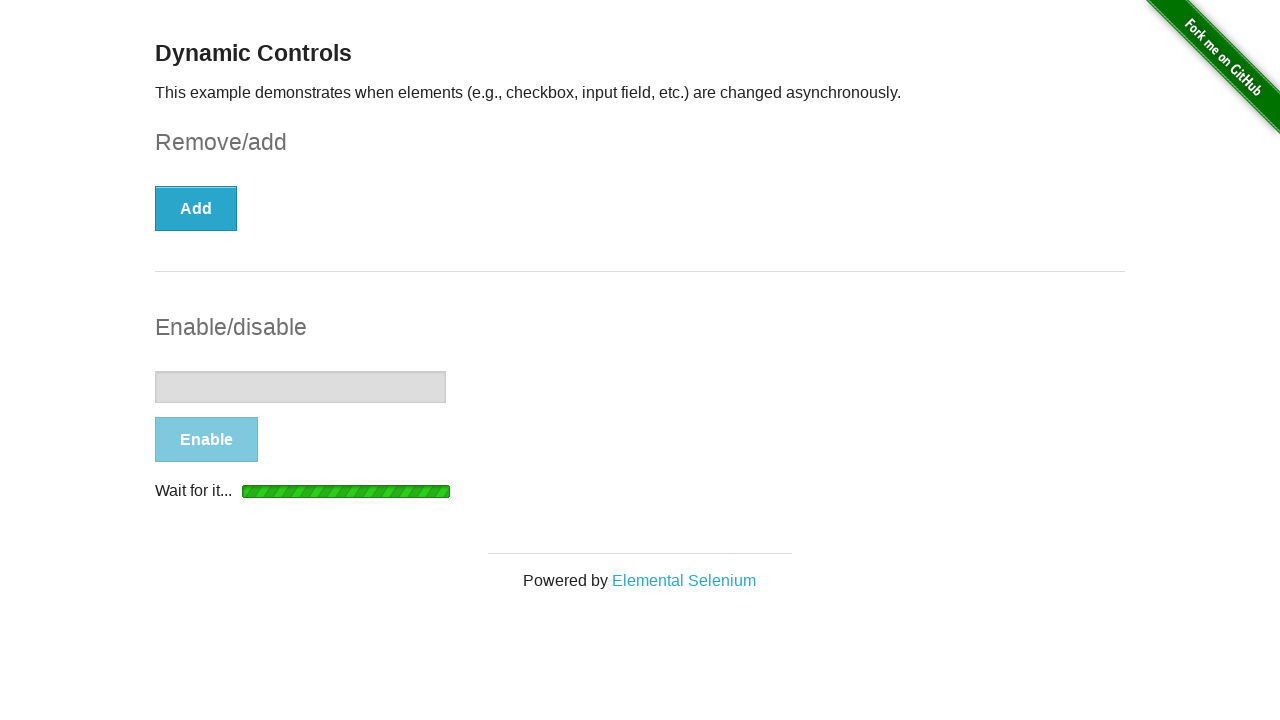

Message appeared after enabling input field
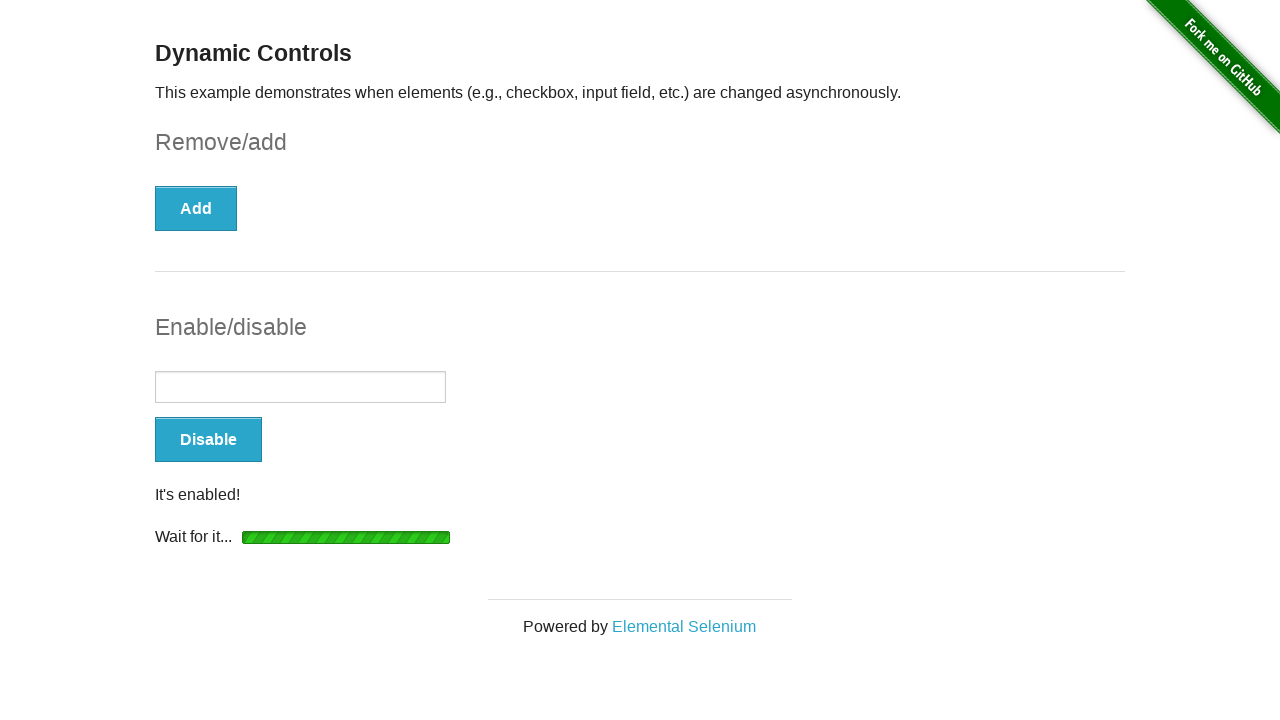

Verified message is visible
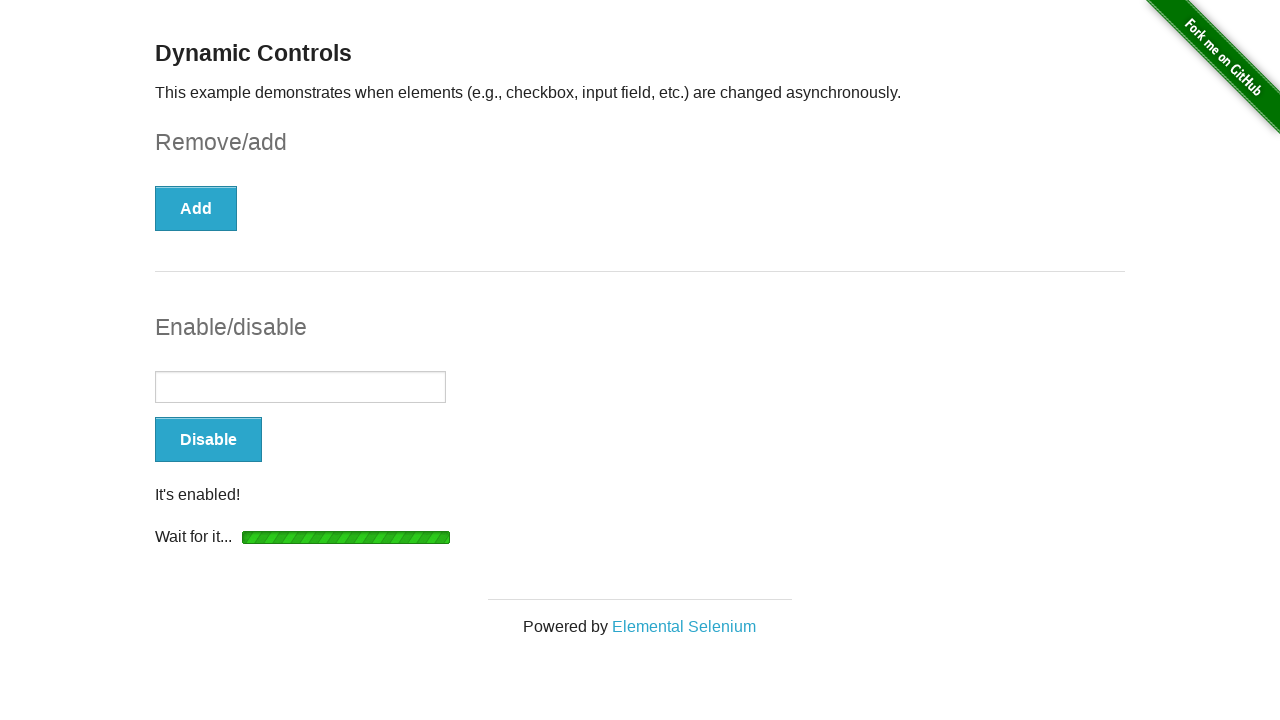

Verified input field is now enabled
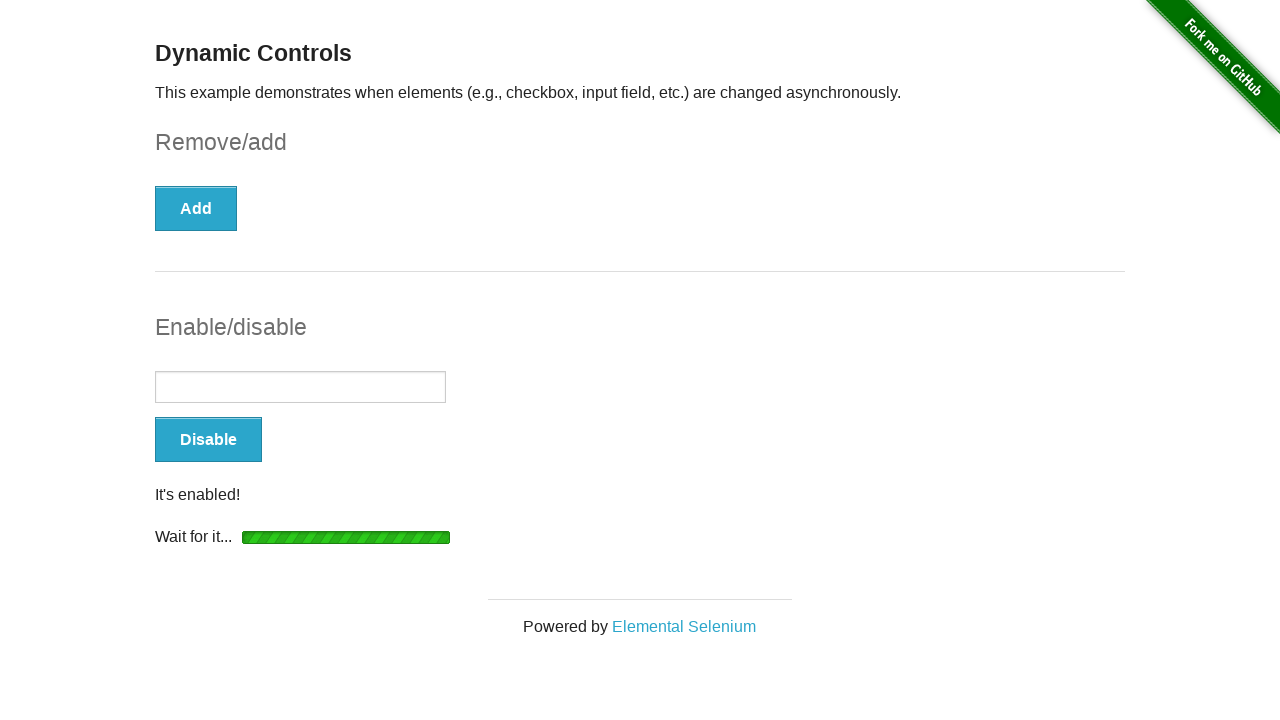

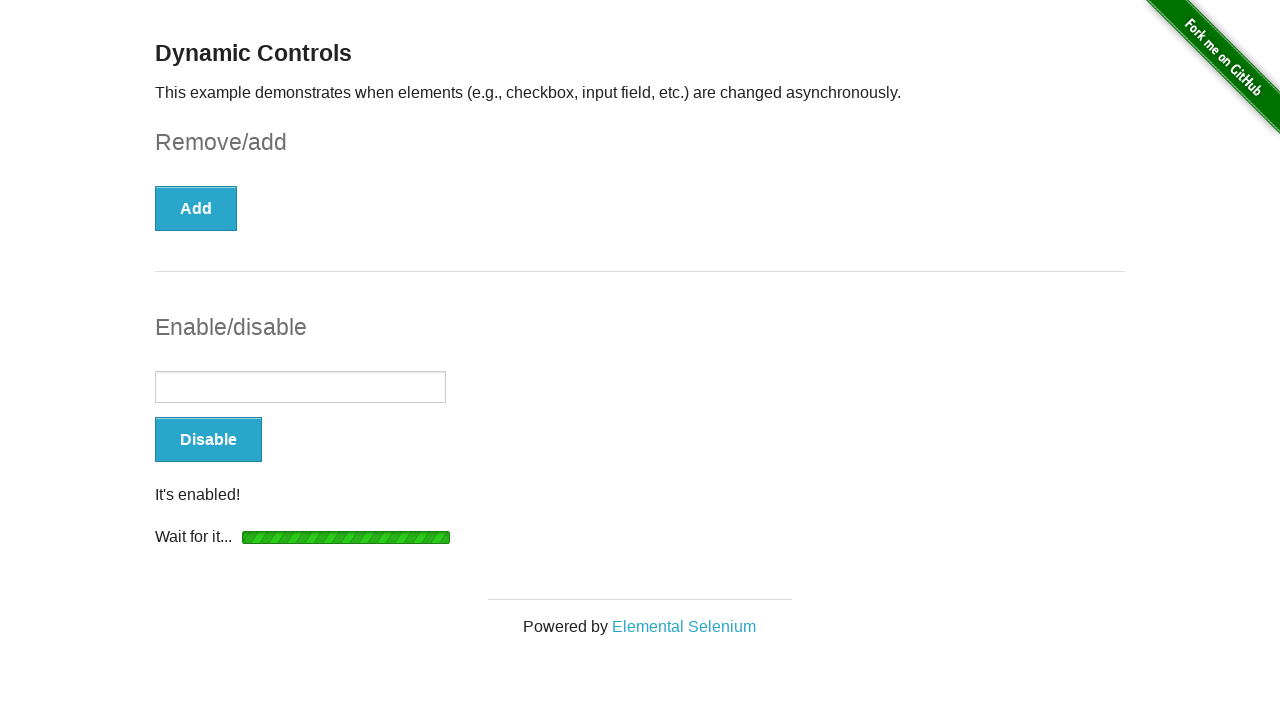